Tests date picker with dropdown selection by opening the picker, selecting month and year from dropdowns, and clicking a specific date.

Starting URL: https://testautomationpractice.blogspot.com/

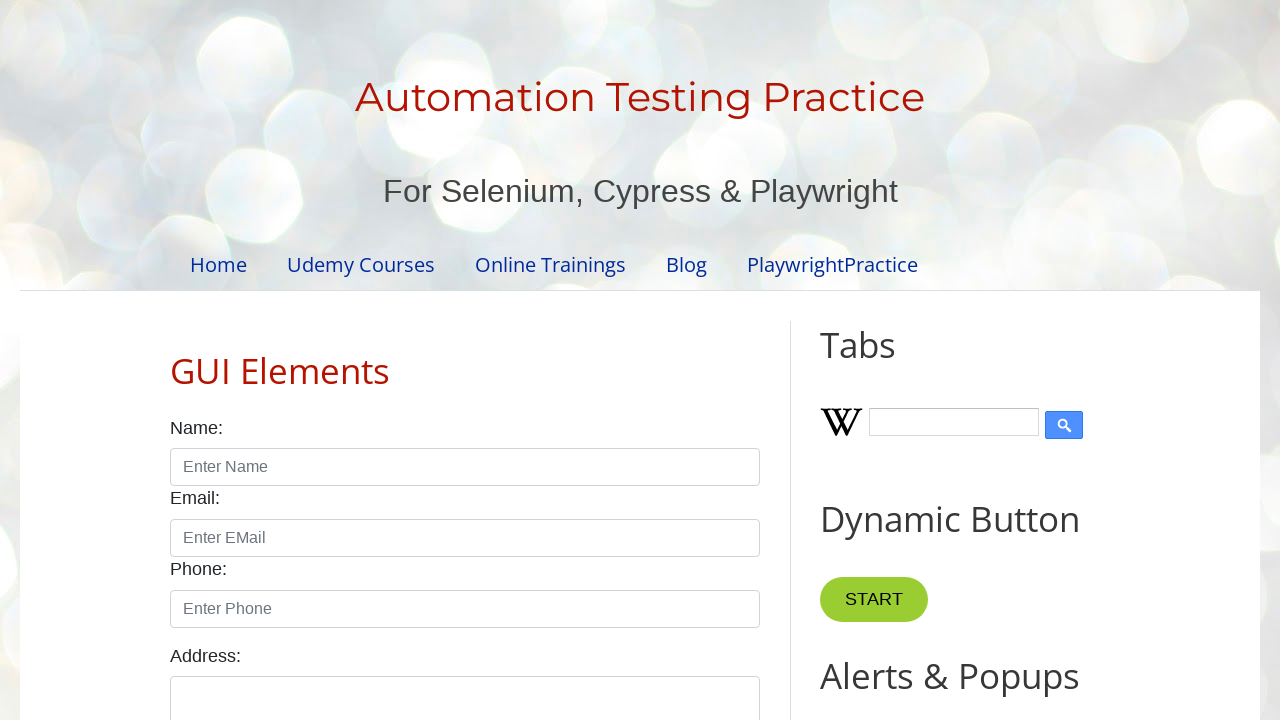

Clicked on date input to open date picker at (520, 360) on #txtDate
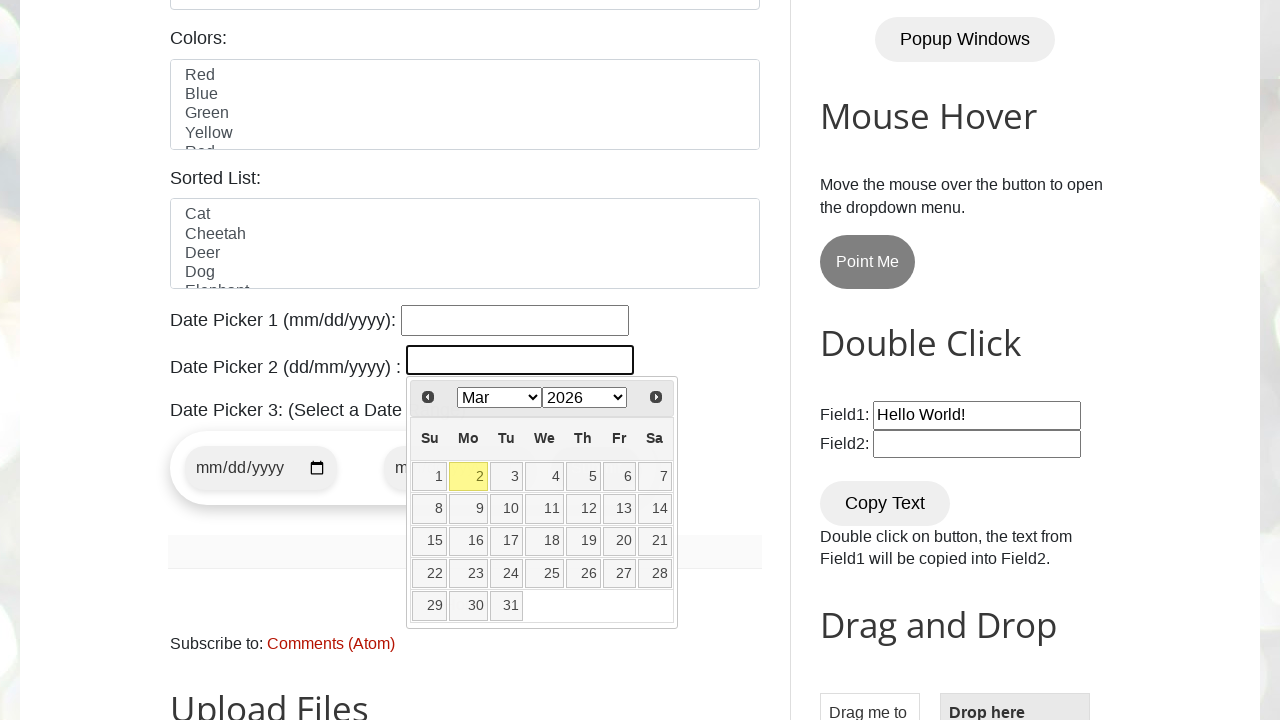

Selected October from month dropdown on xpath=//select[@class='ui-datepicker-month']
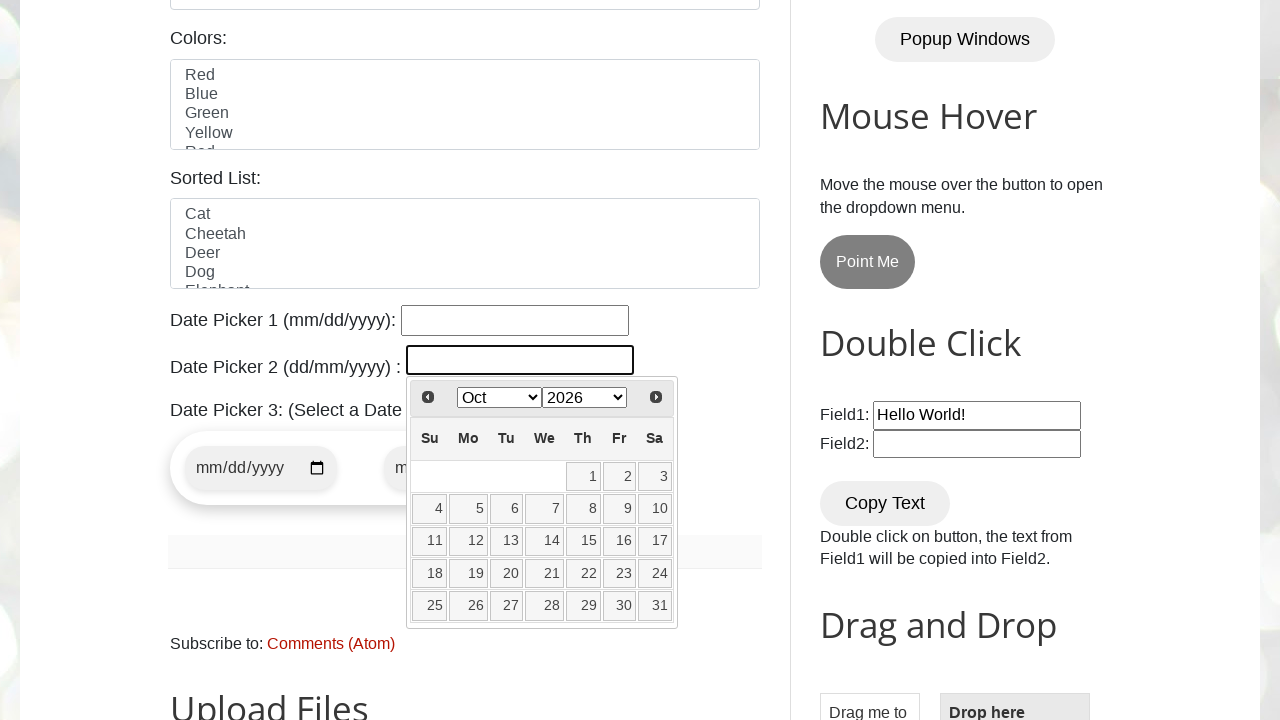

Selected 2026 from year dropdown on xpath=//select[@class='ui-datepicker-year']
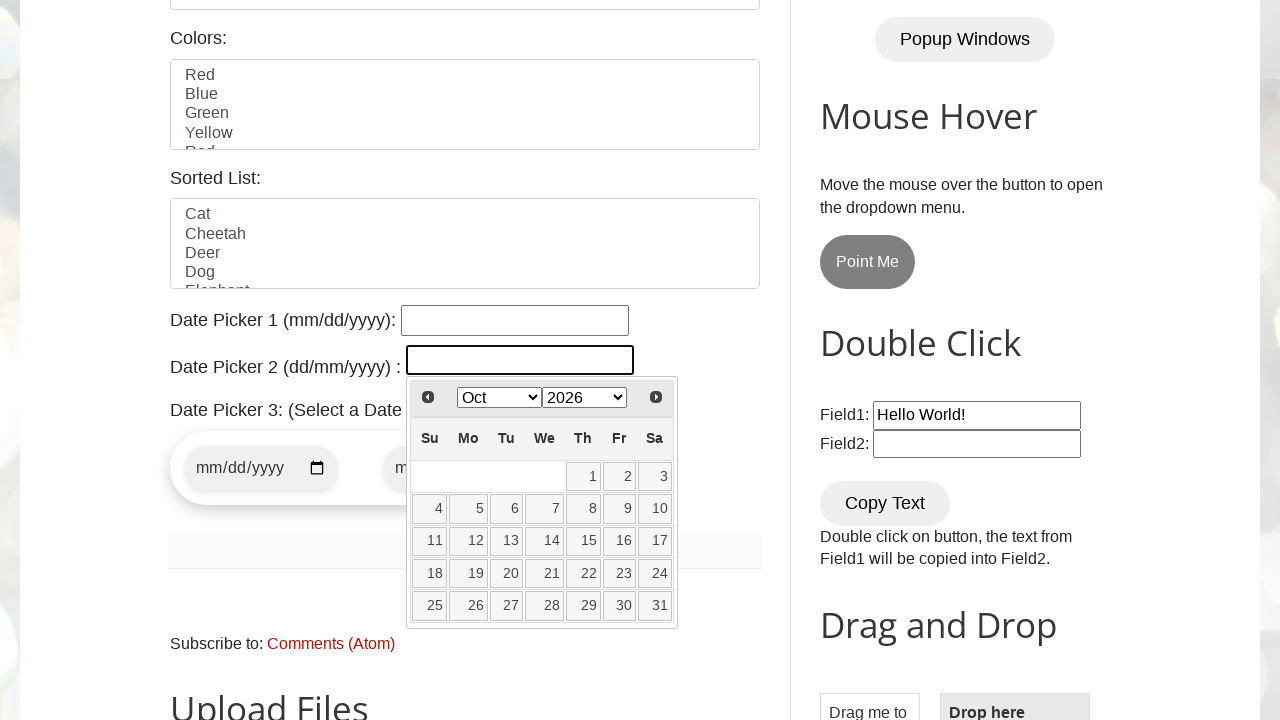

Clicked on date 21 in the calendar at (545, 574) on //table[@class='ui-datepicker-calendar']//td//a[text()='21']
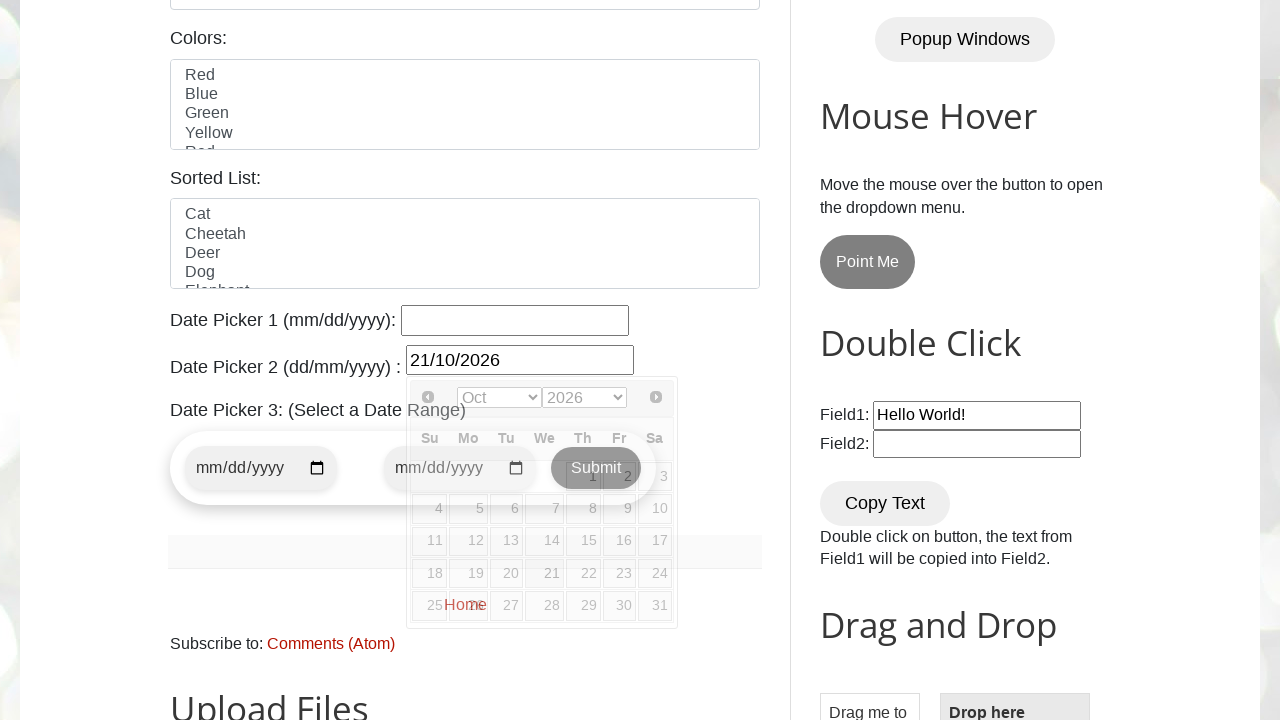

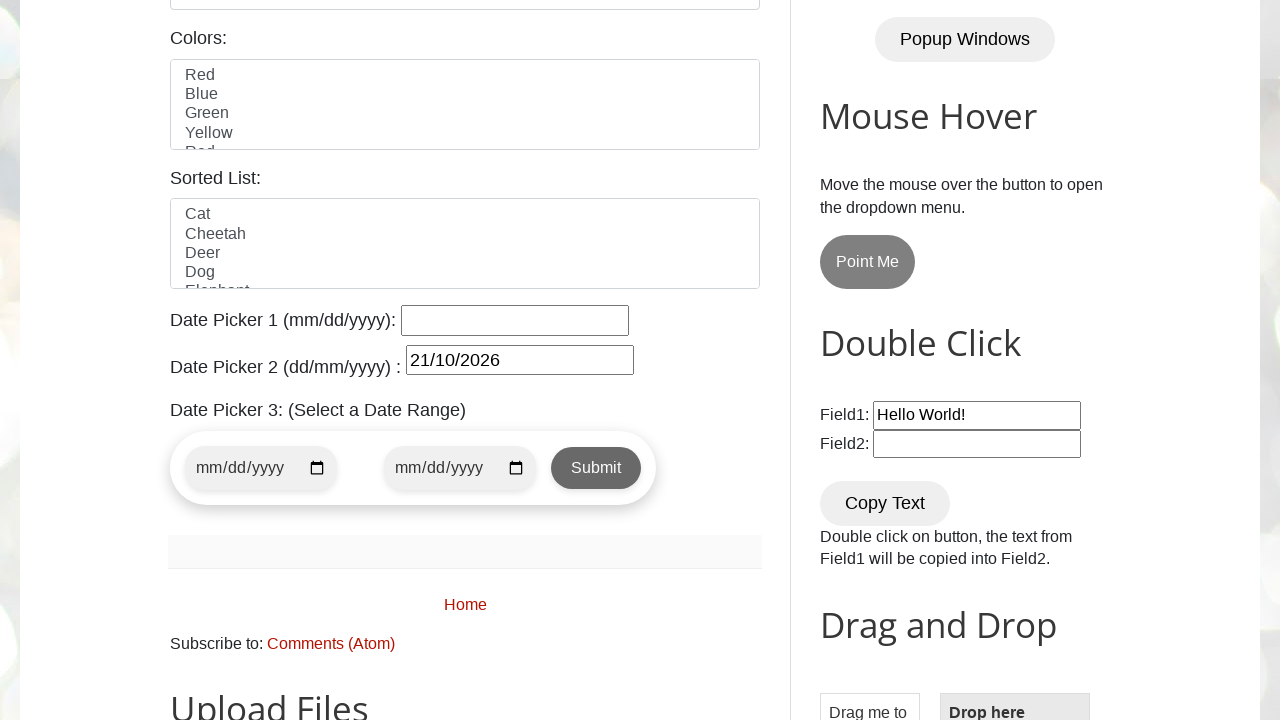